Tests a practice registration form by filling out personal information including name, email, gender, phone number, date of birth, subjects, hobbies, address, and state/city selection, then submits the form.

Starting URL: https://demoqa.com/automation-practice-form

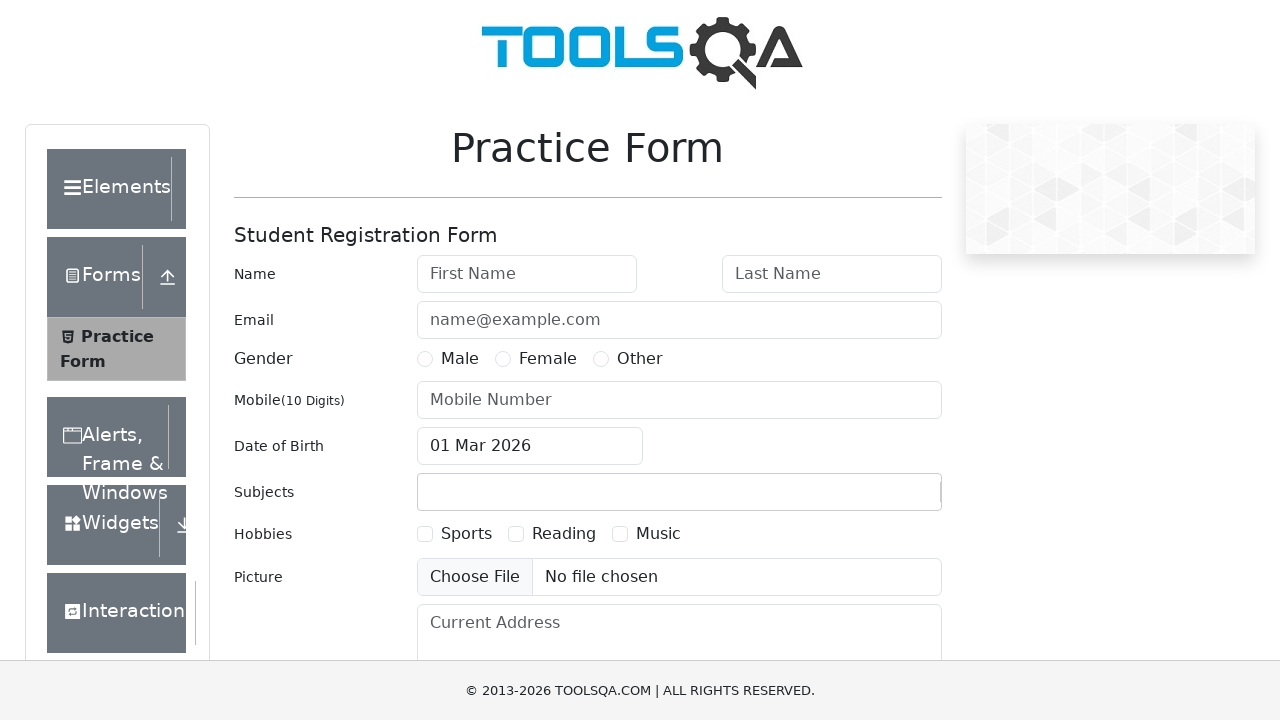

Filled first name field with 'Alexandra' on #firstName
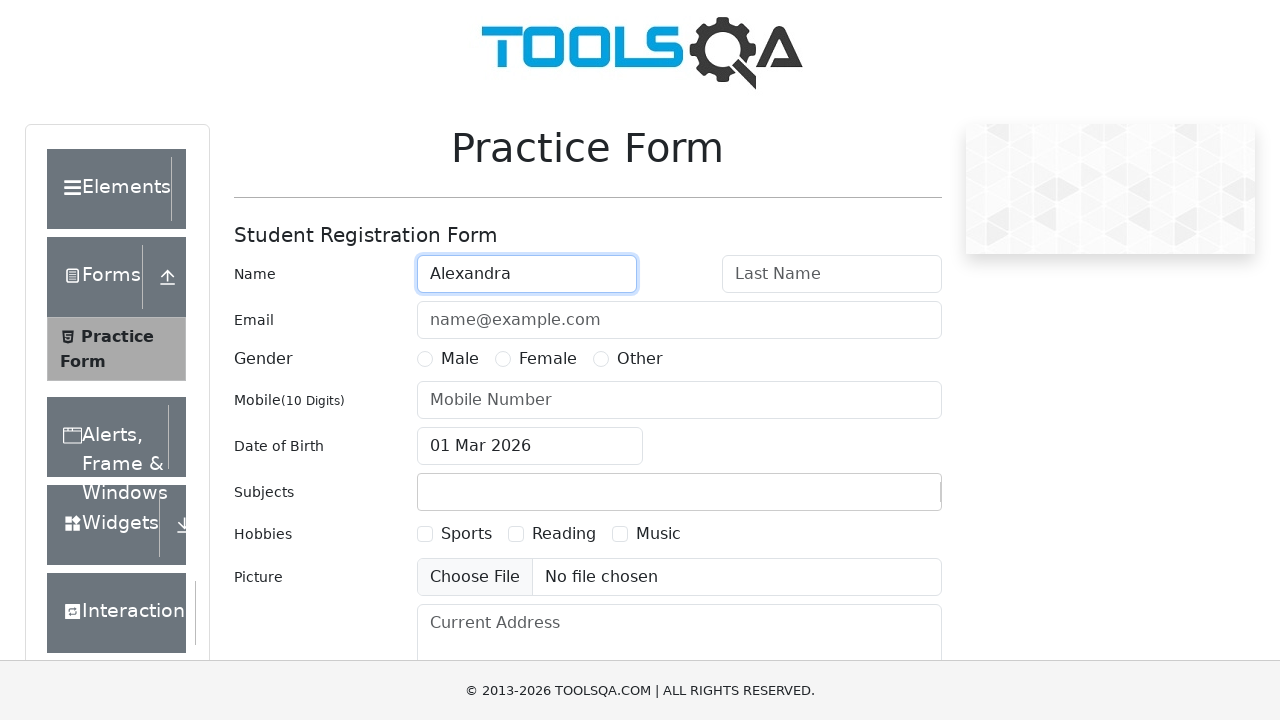

Filled last name field with 'Thompson' on #lastName
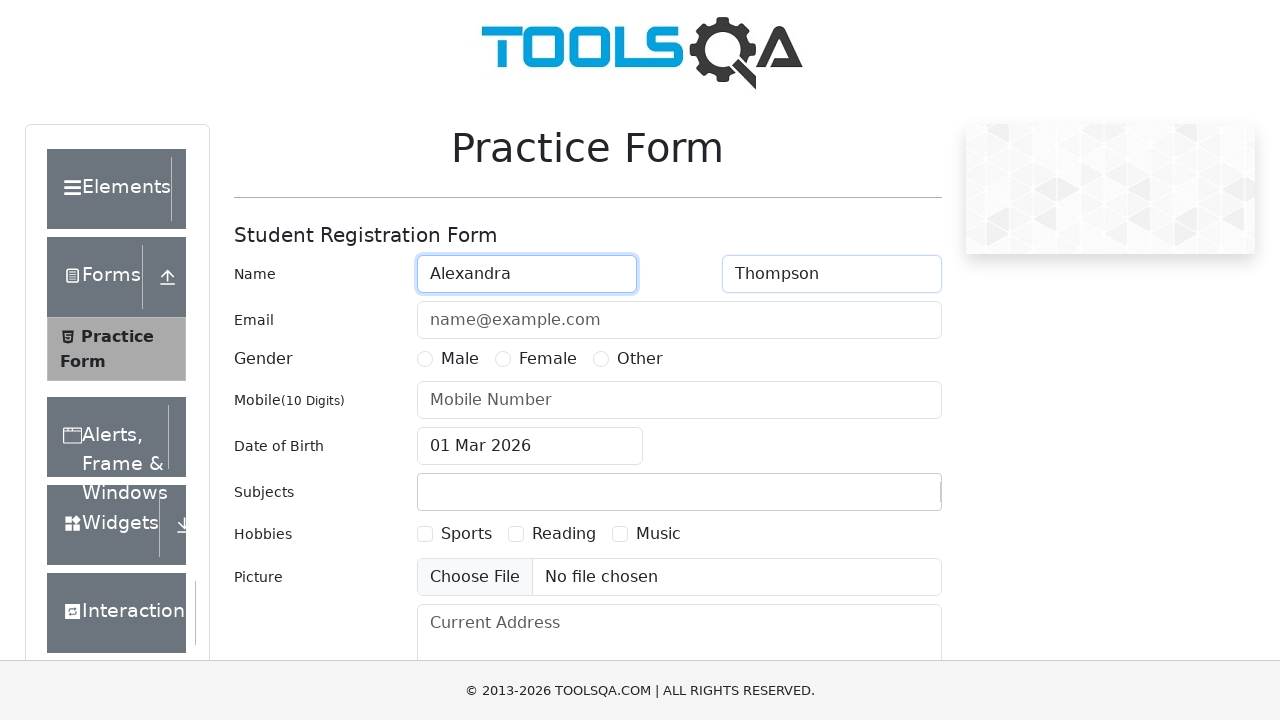

Filled email field with 'alexandra.thompson@example.com' on #userEmail
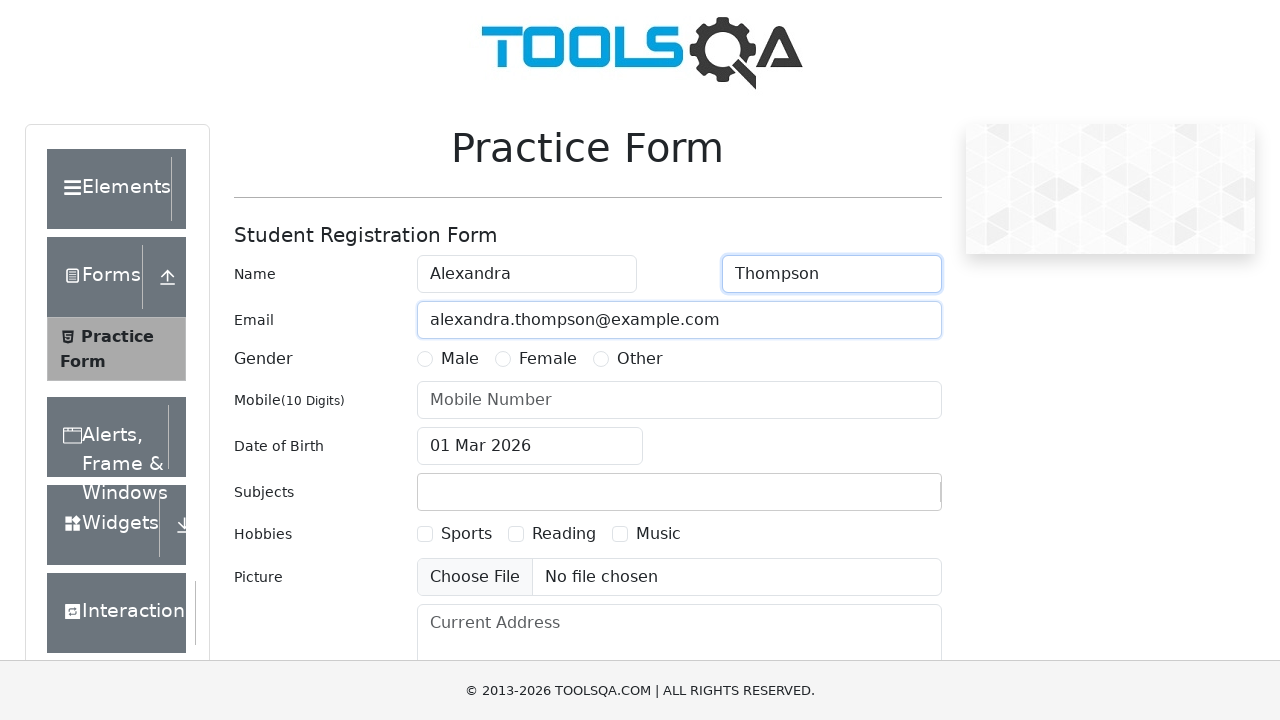

Selected 'Female' gender option at (548, 359) on label:text('Female')
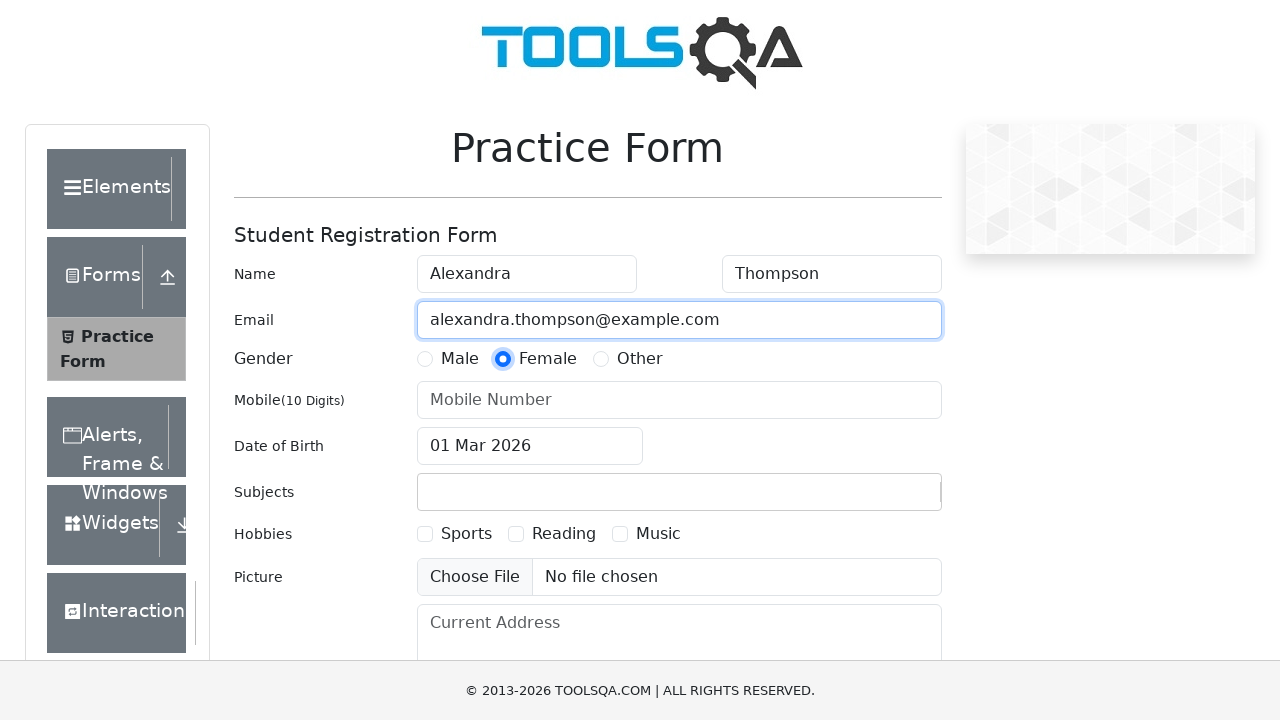

Filled phone number field with '9876543210' on #userNumber
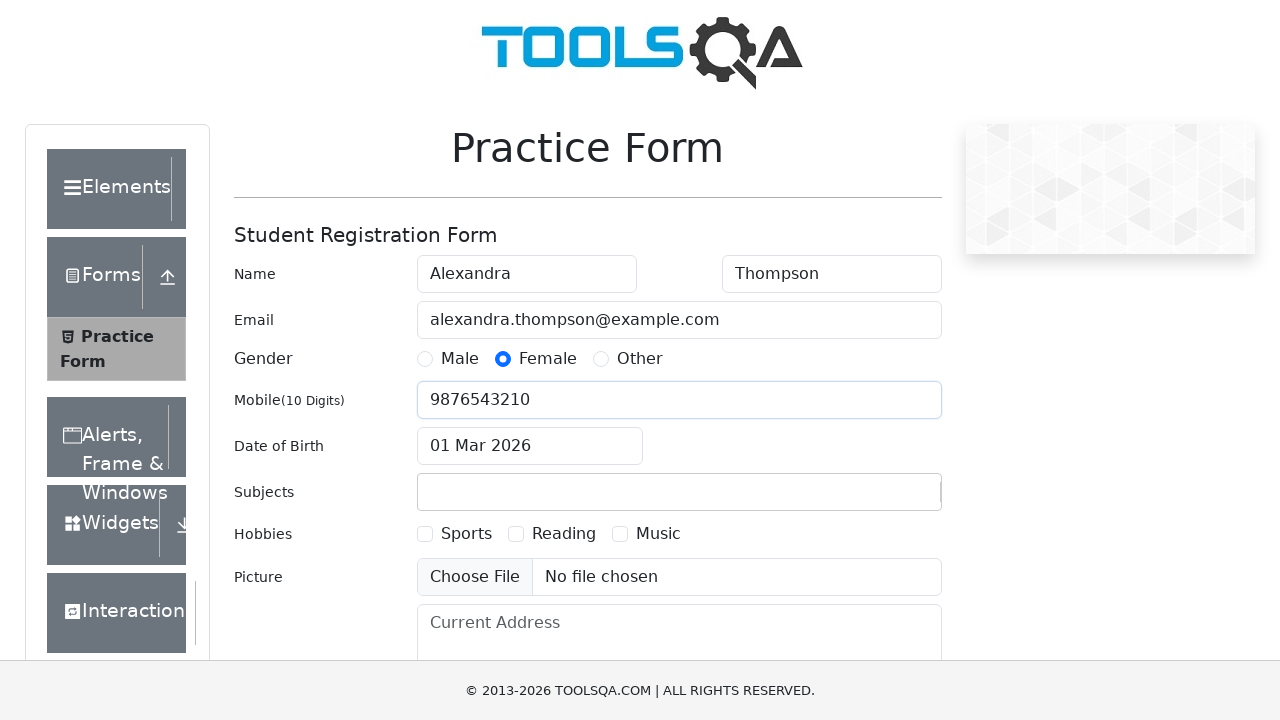

Opened date of birth picker at (530, 446) on #dateOfBirthInput
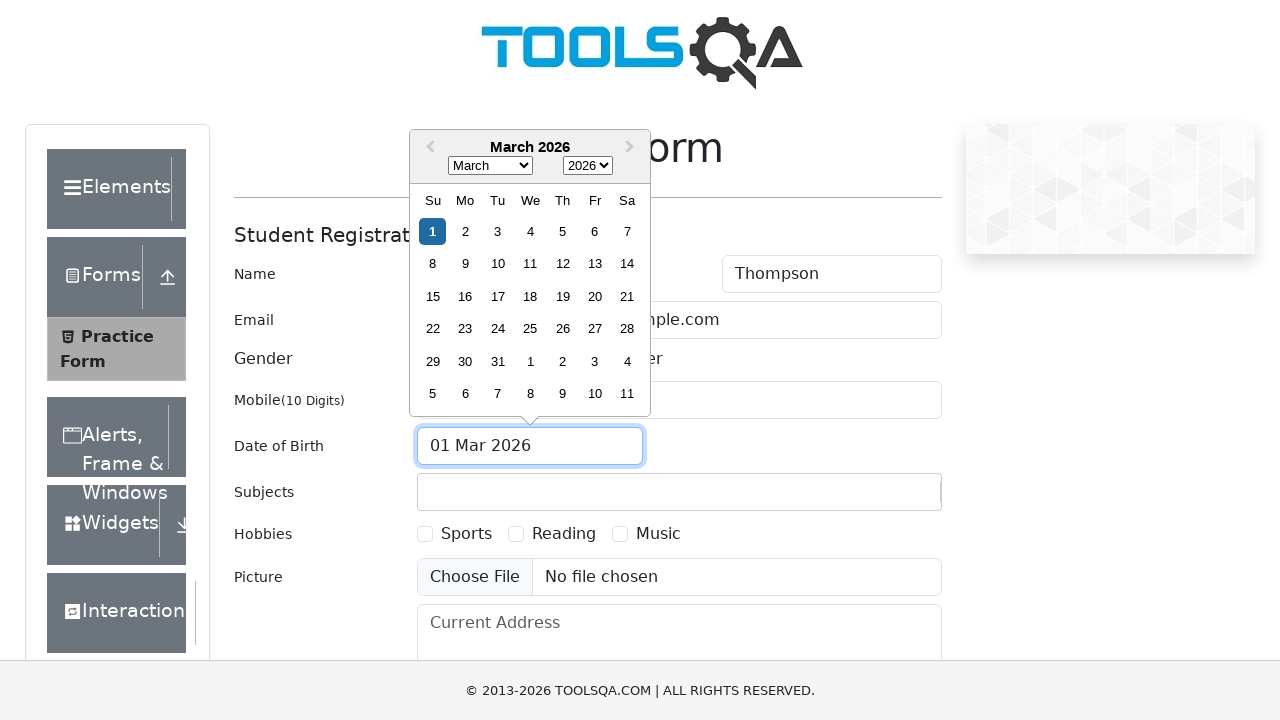

Selected April from month dropdown on .react-datepicker__month-select
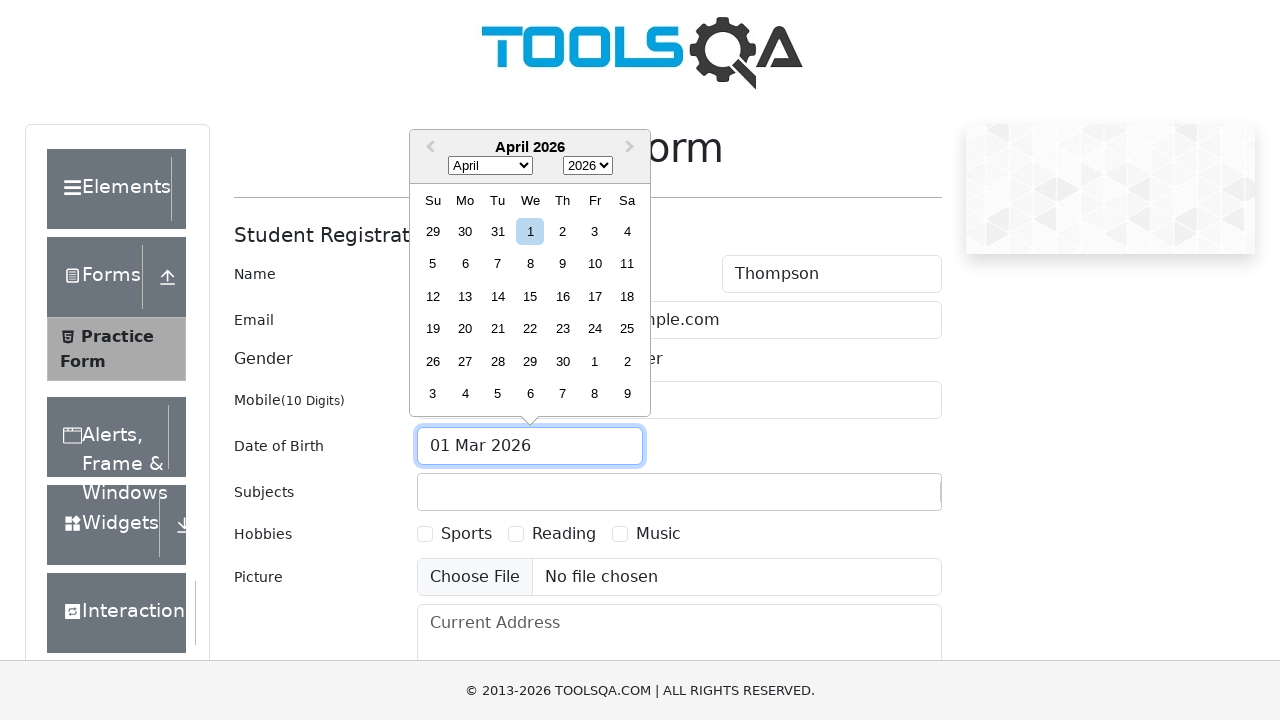

Selected 1995 from year dropdown on .react-datepicker__year-select
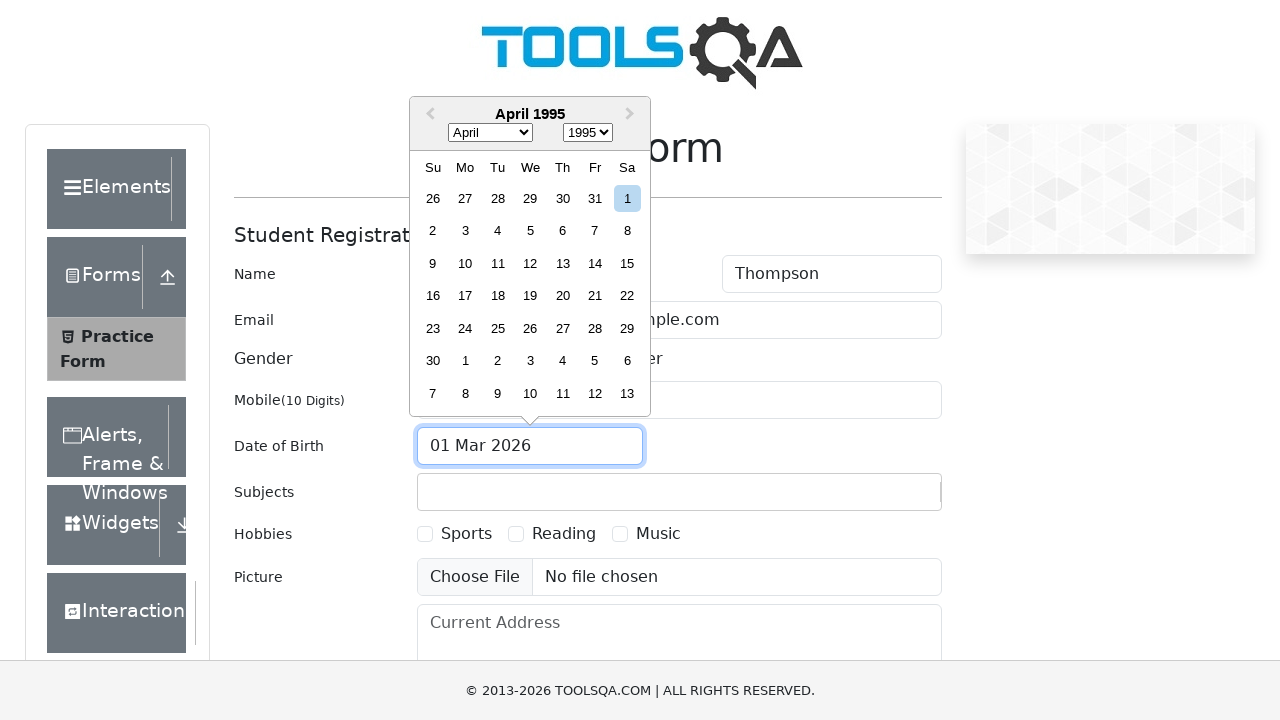

Selected day 15 from date picker at (627, 263) on xpath=//div[contains(@class, 'react-datepicker__day') and text()='15' and not(co
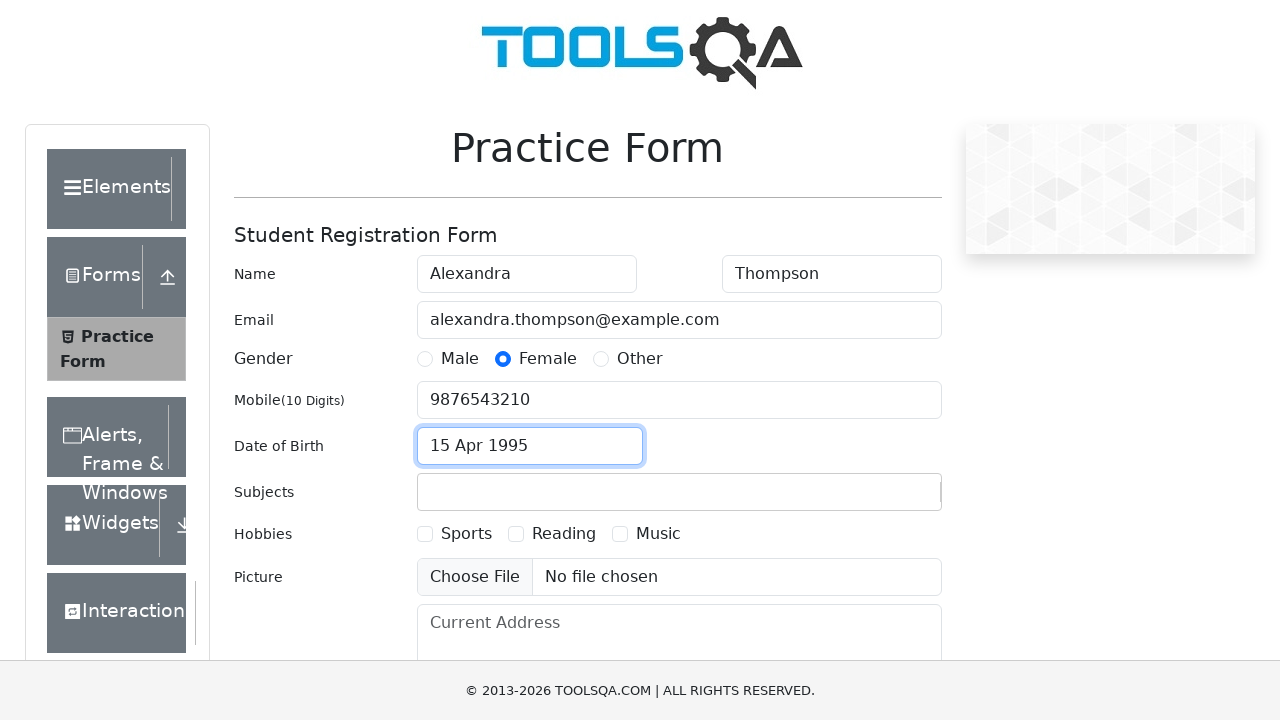

Filled subjects input with 'Maths' on #subjectsInput
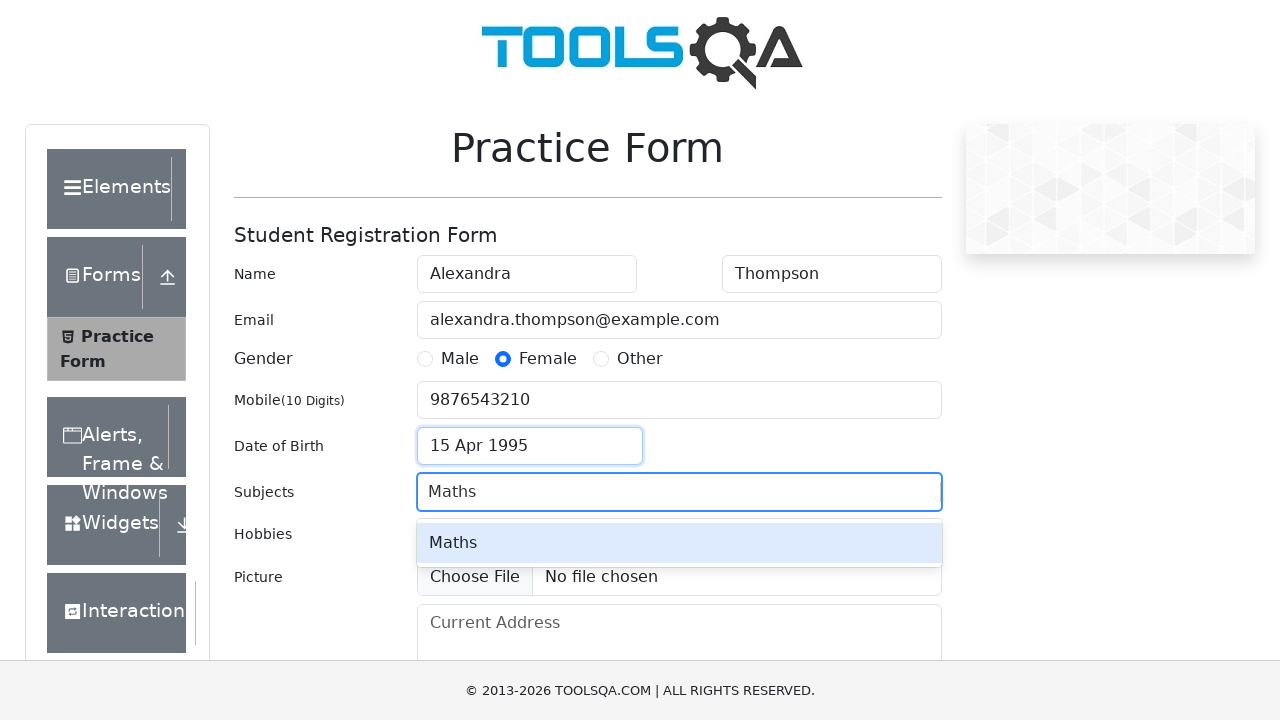

Pressed Enter to confirm Maths subject selection on #subjectsInput
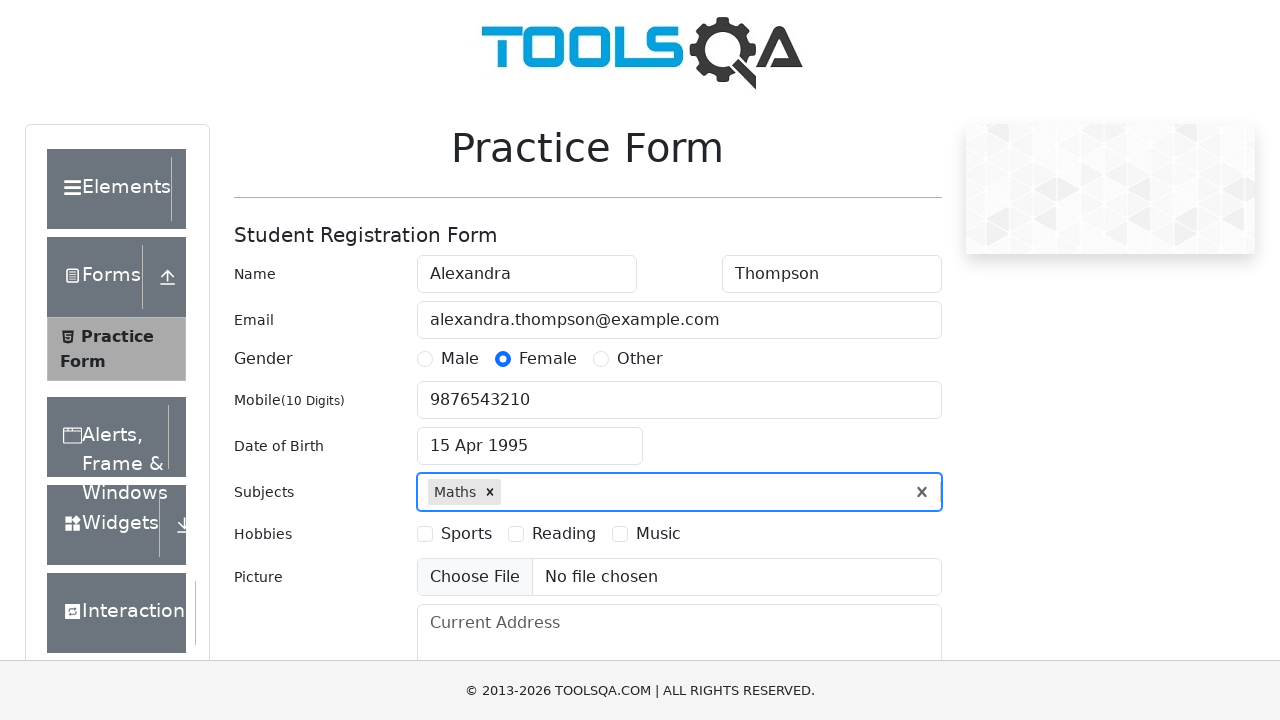

Selected 'Sports' hobby checkbox at (466, 534) on label:text('Sports')
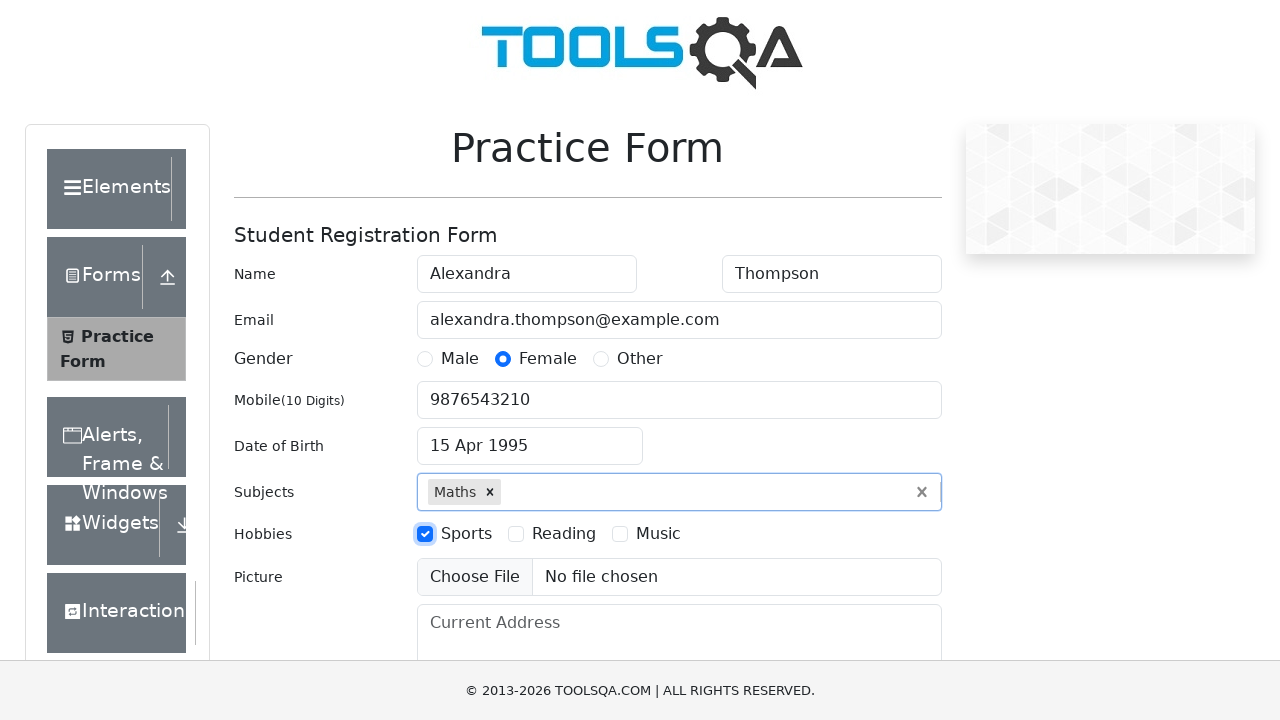

Filled current address field with '123 Main Street, Technology Park, New Delhi' on #currentAddress
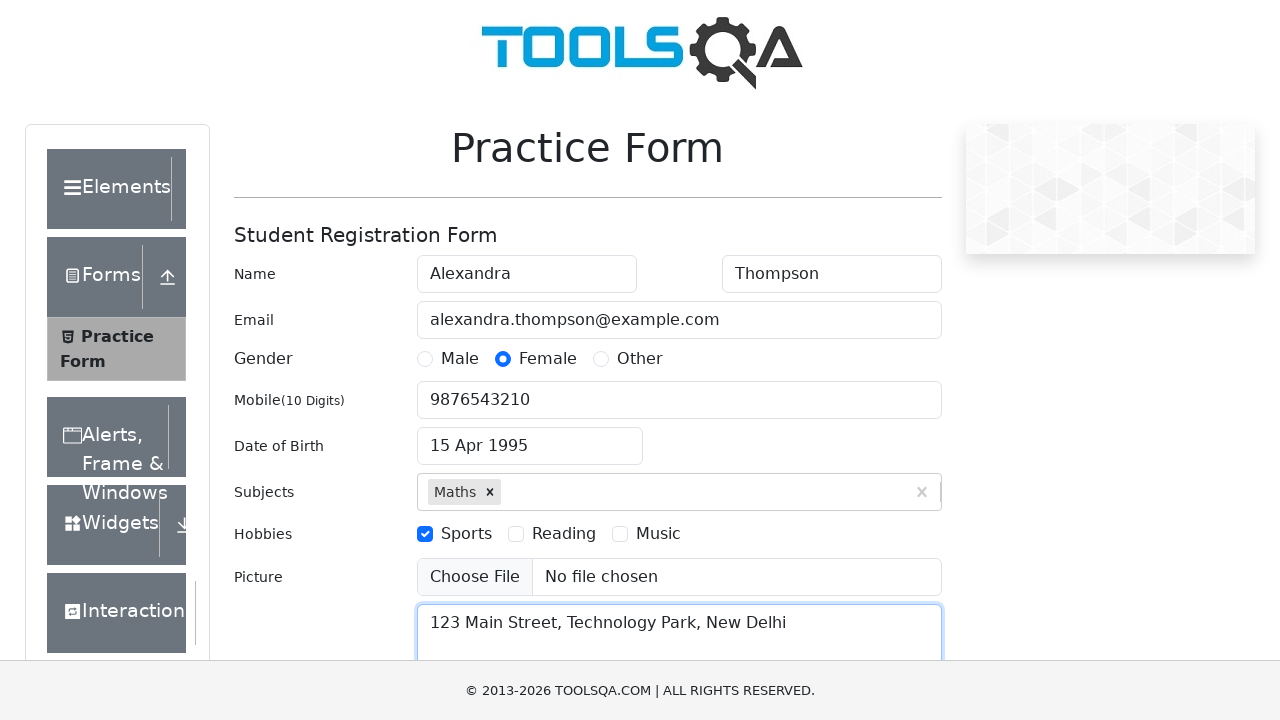

Filled state input with 'NCR' on #react-select-3-input
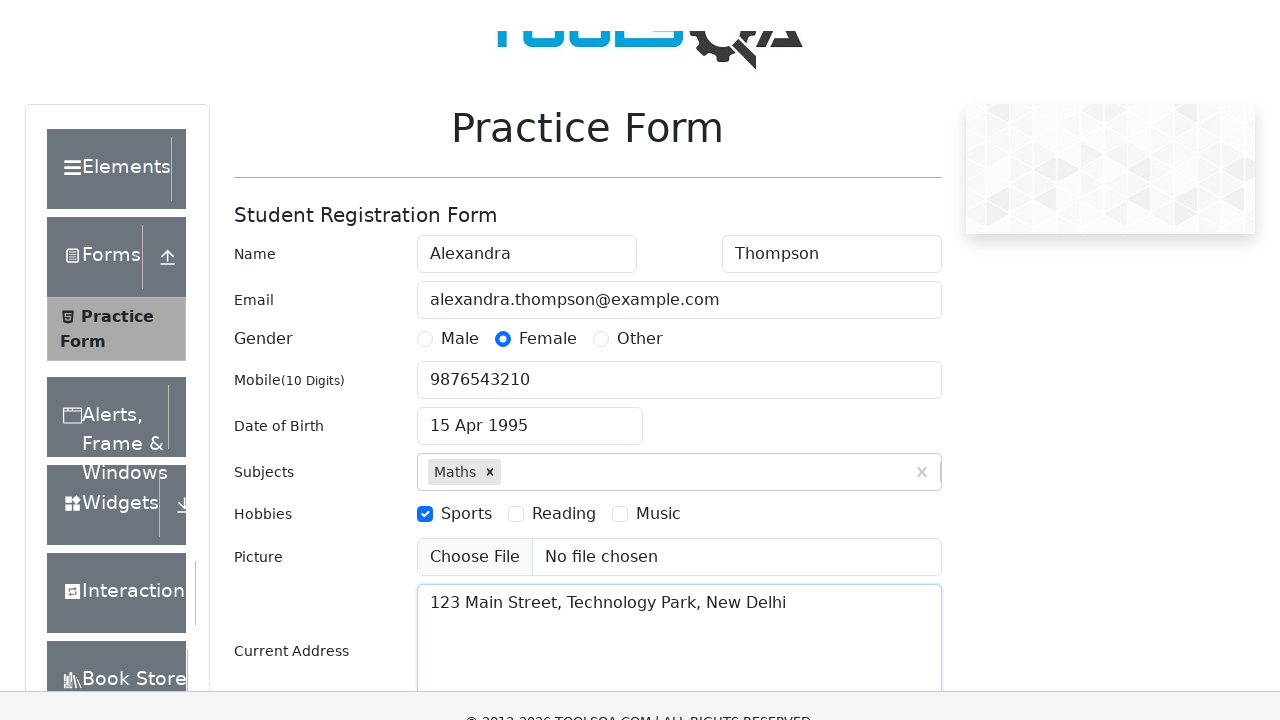

Waited for state dropdown options to appear
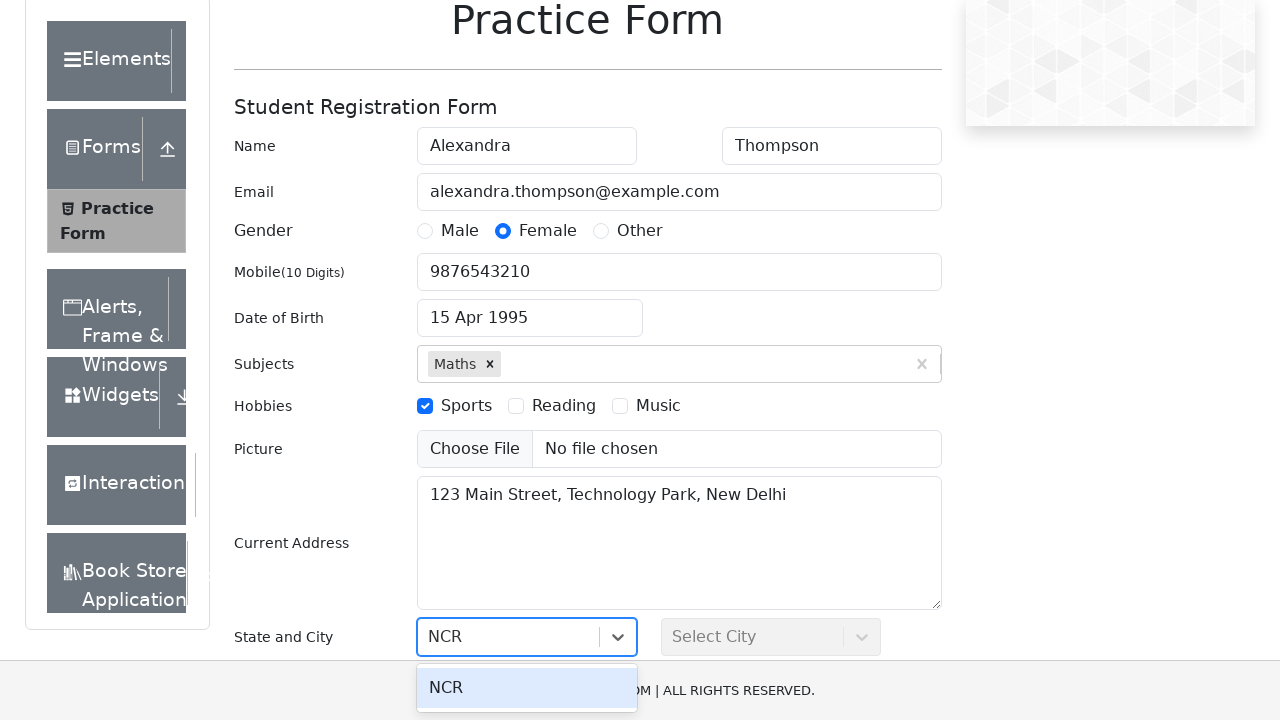

Selected state option from dropdown at (527, 688) on div[id^='react-select-3-option']
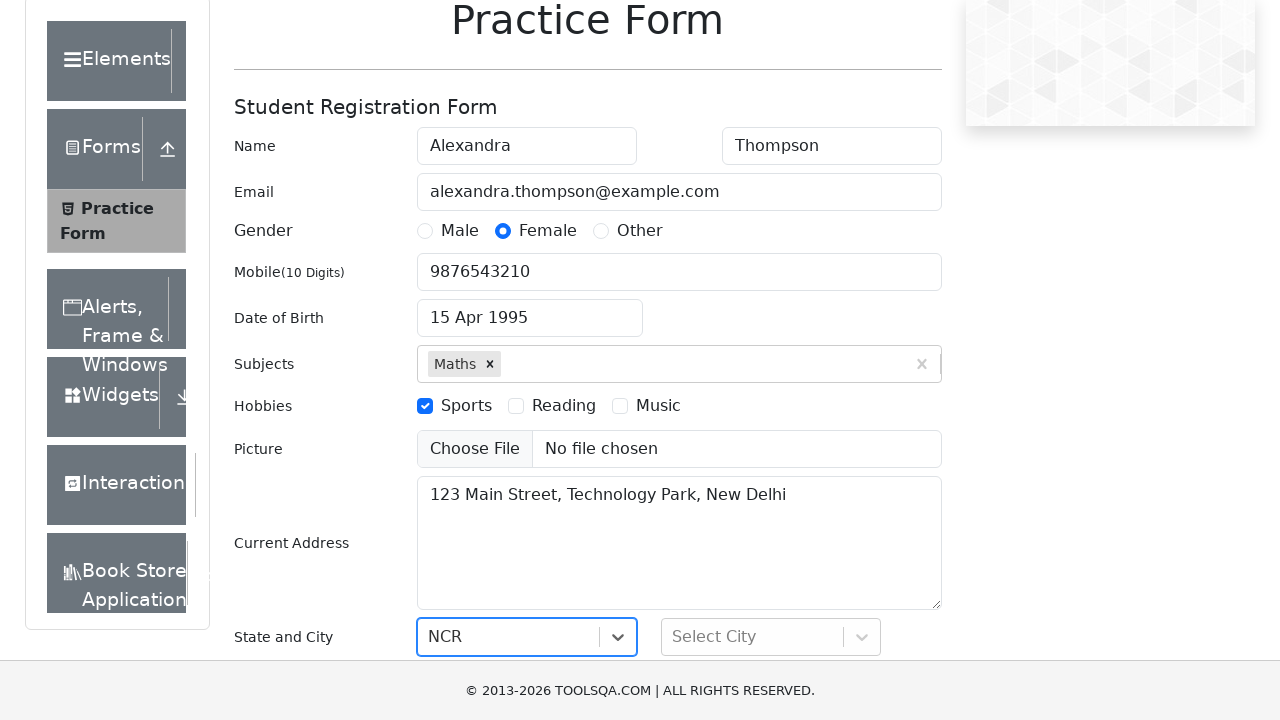

Filled city input with 'Delhi' on #react-select-4-input
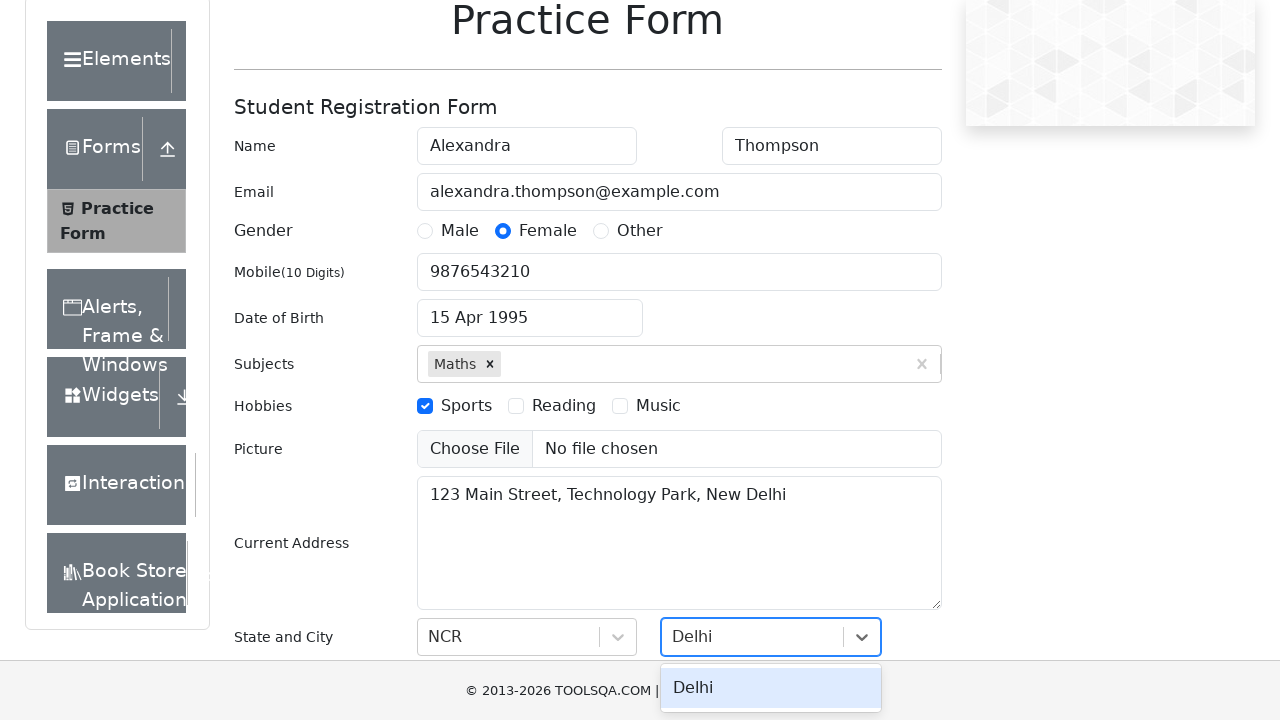

Waited for city dropdown options to appear
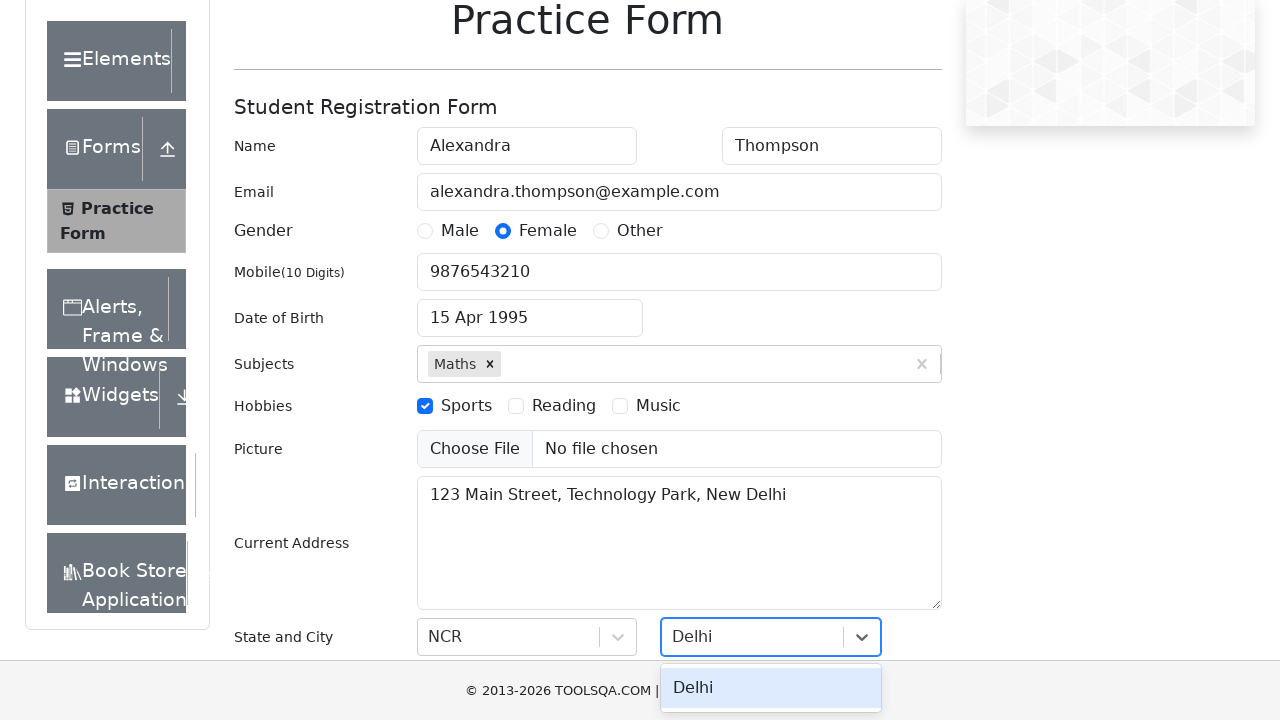

Selected city option from dropdown at (771, 688) on div[id^='react-select-4-option']
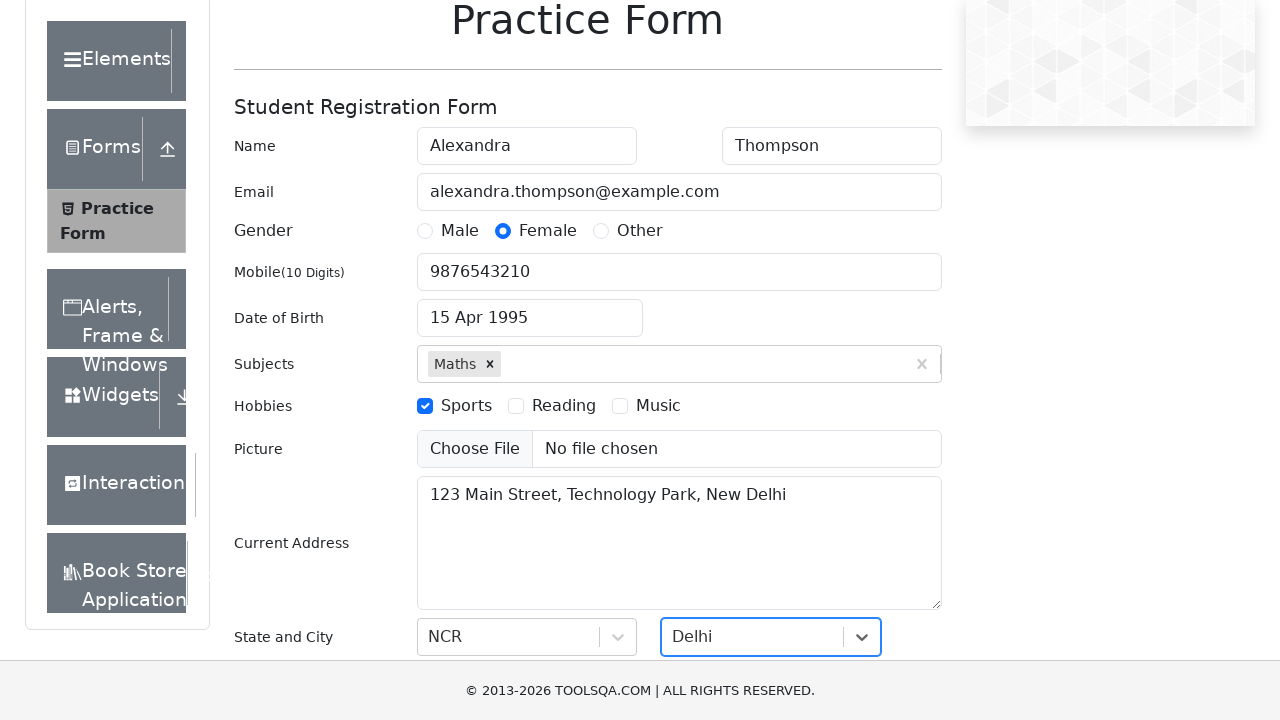

Clicked submit button to submit the form at (885, 499) on #submit
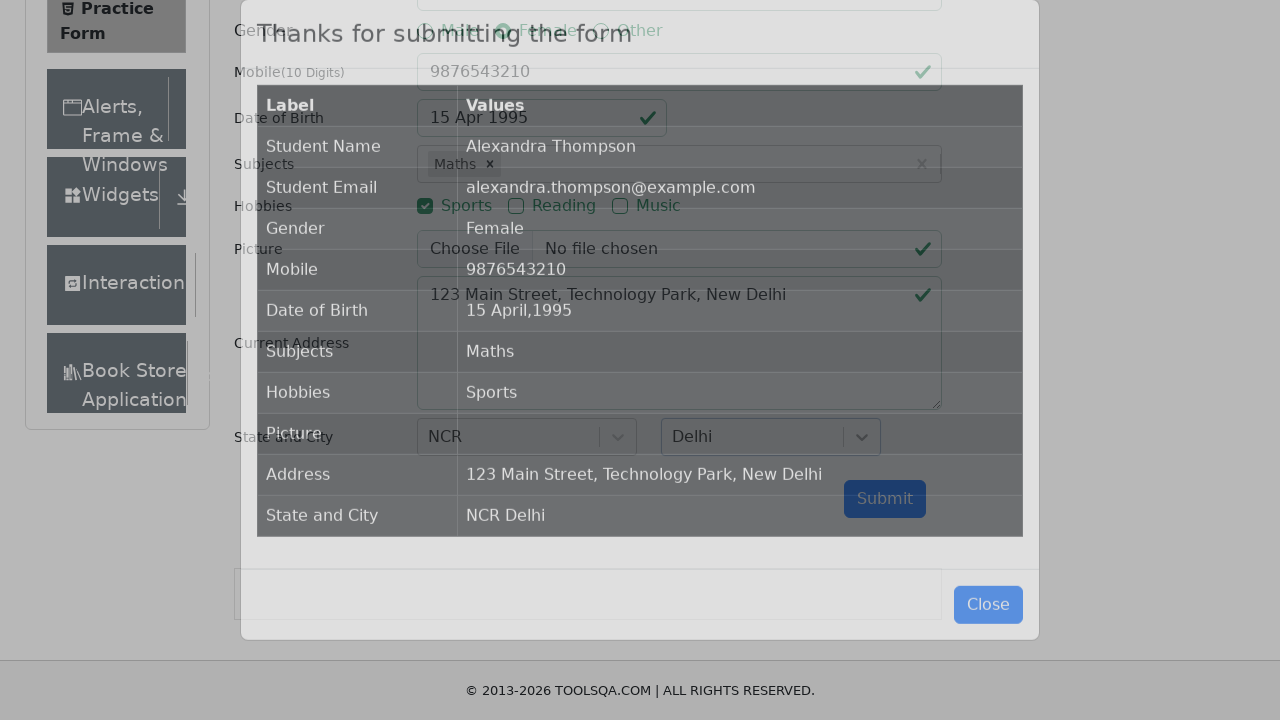

Form submission confirmed - modal appeared
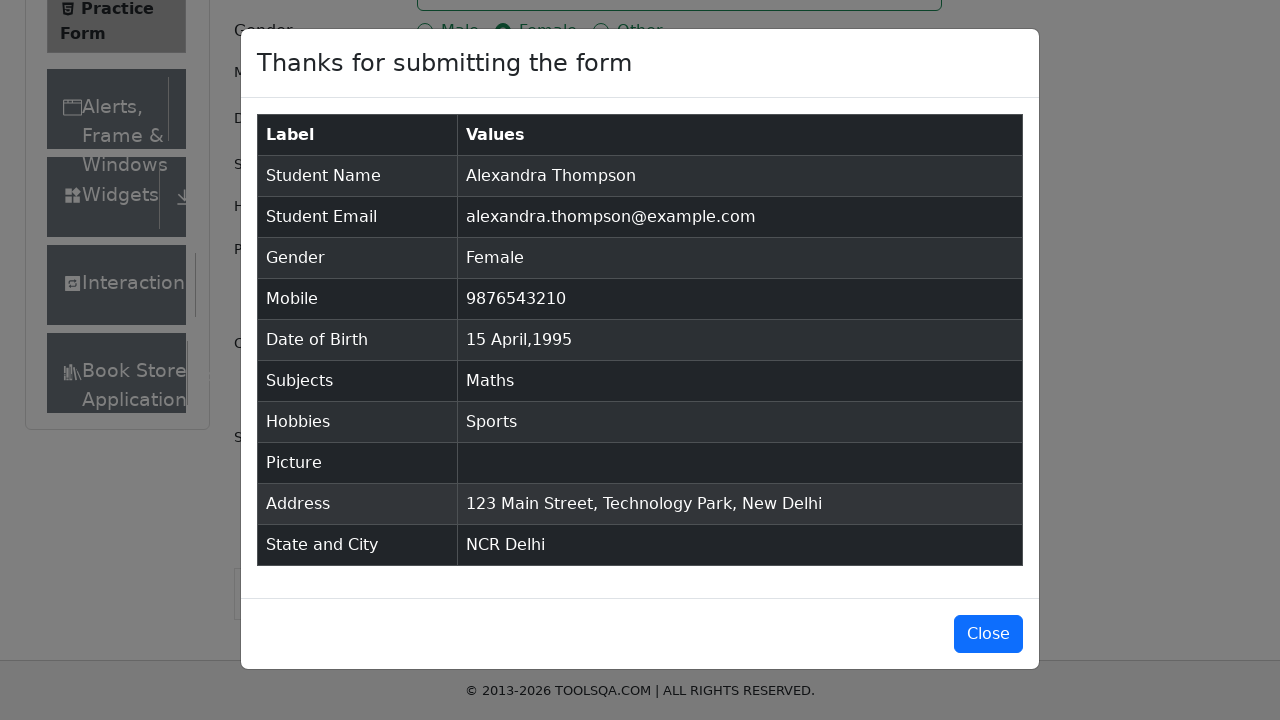

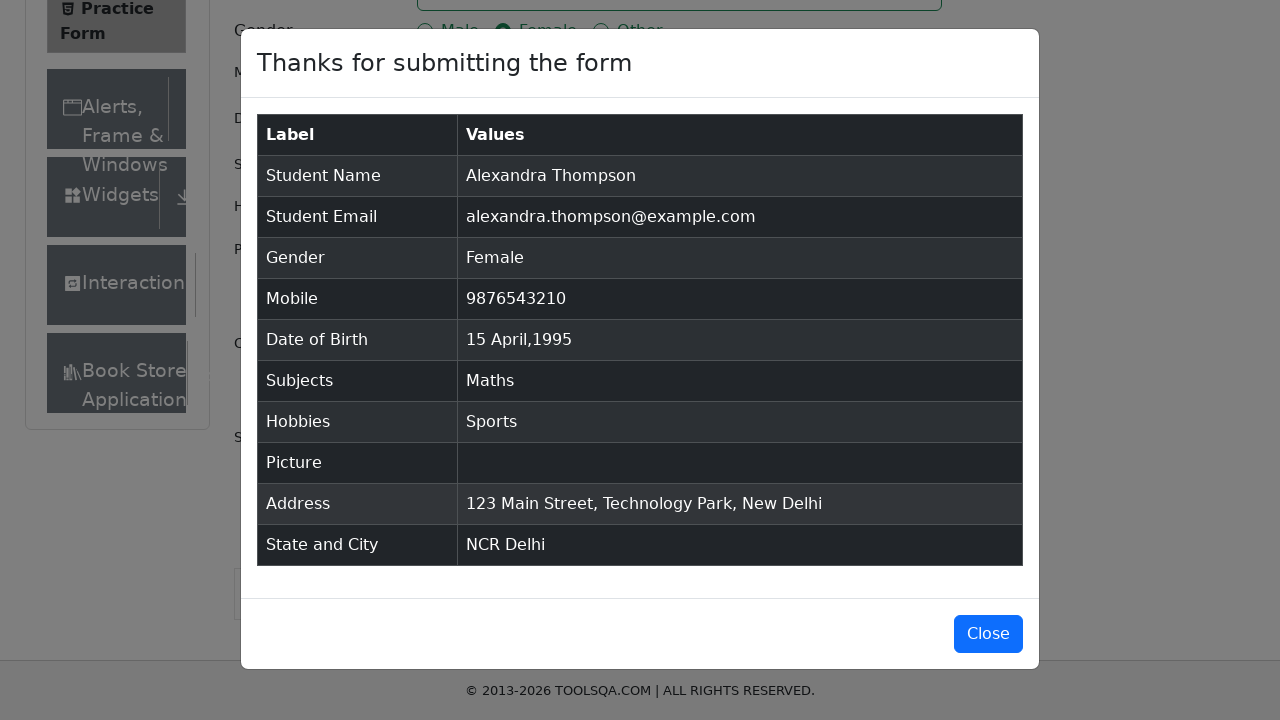